Tests iframe handling on jQuery UI site by navigating to the Droppable demo, switching into the iframe to read text, and switching back to the main frame

Starting URL: https://jqueryui.com/

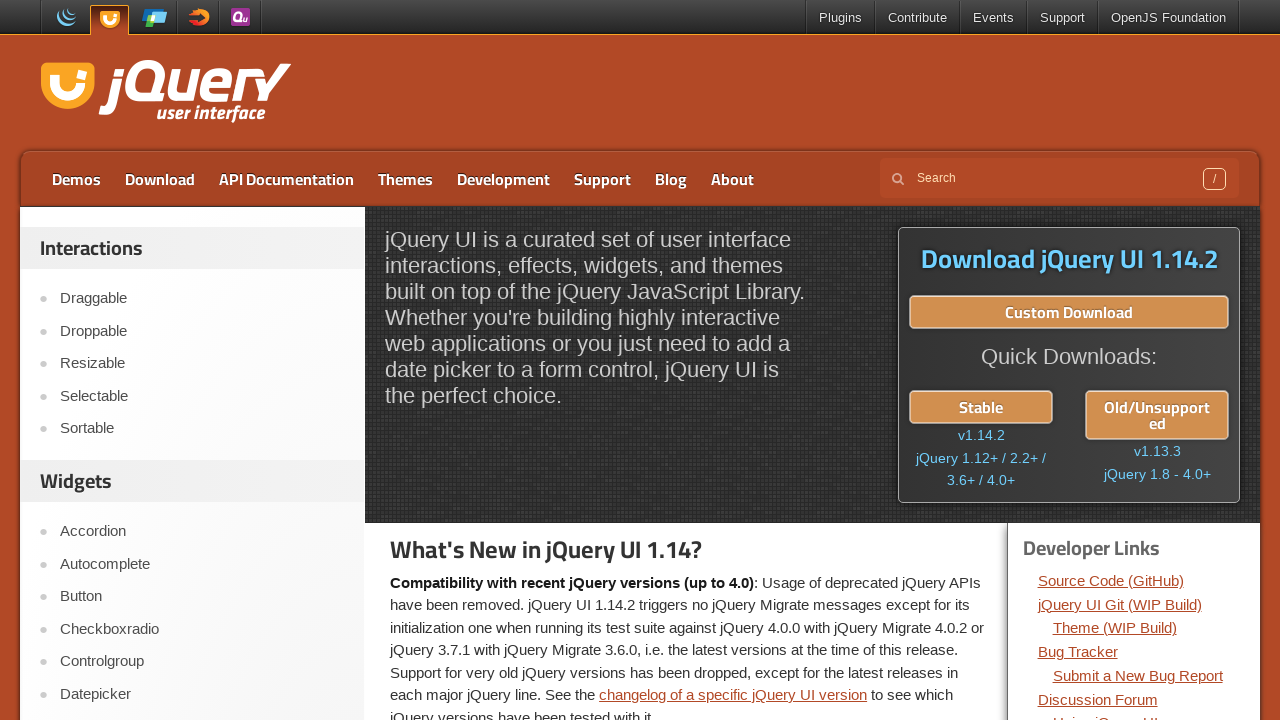

Clicked on Droppable link at (202, 331) on a:text('Droppable')
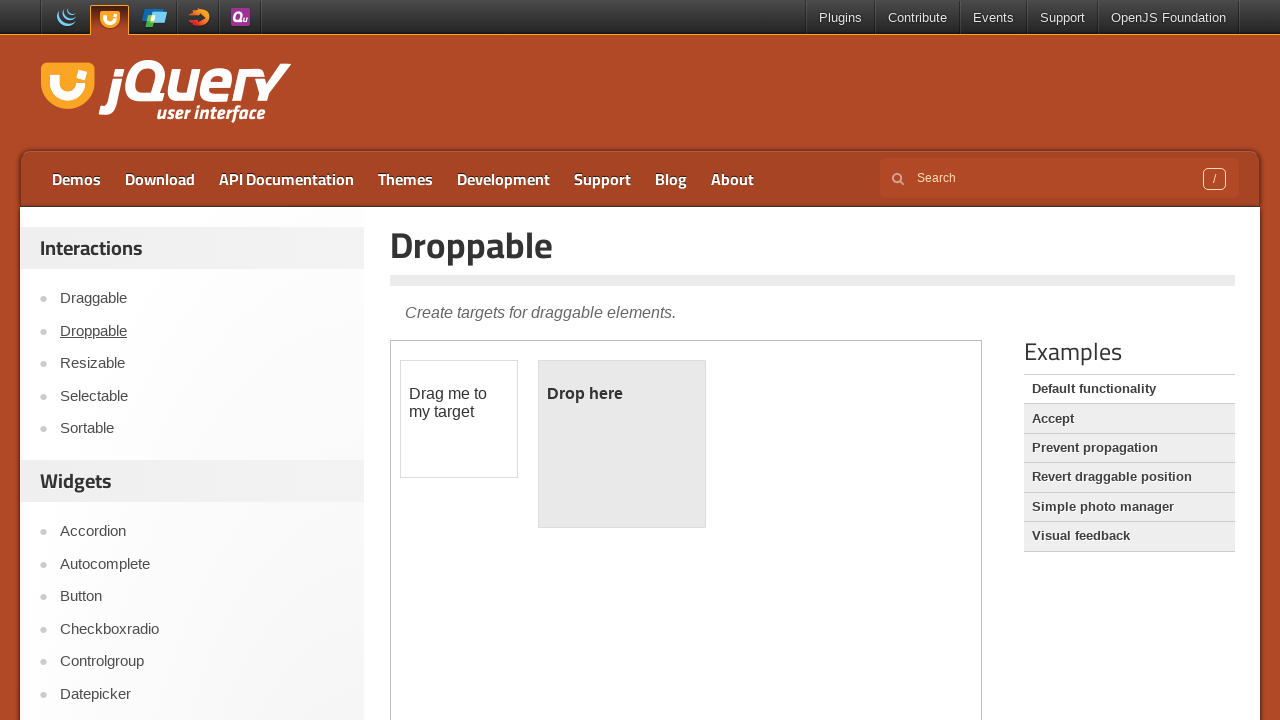

Waited for iframe.demo-frame to load
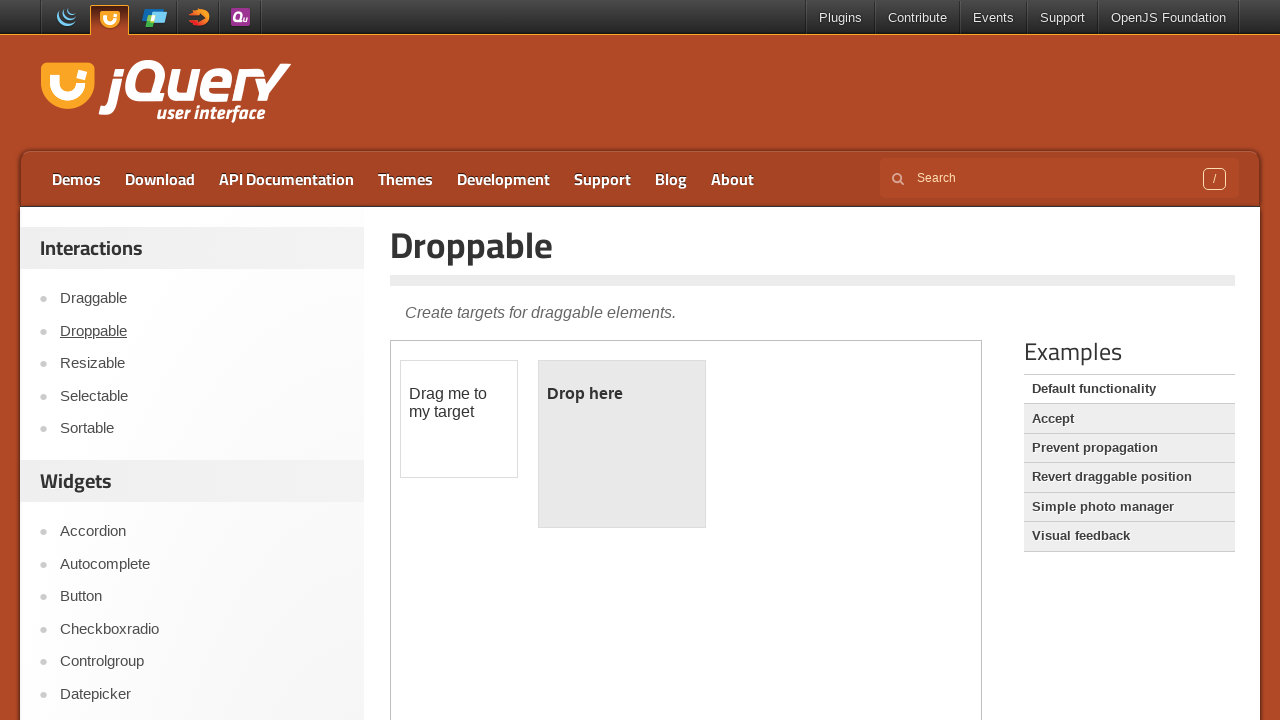

Located and switched to the demo-frame iframe
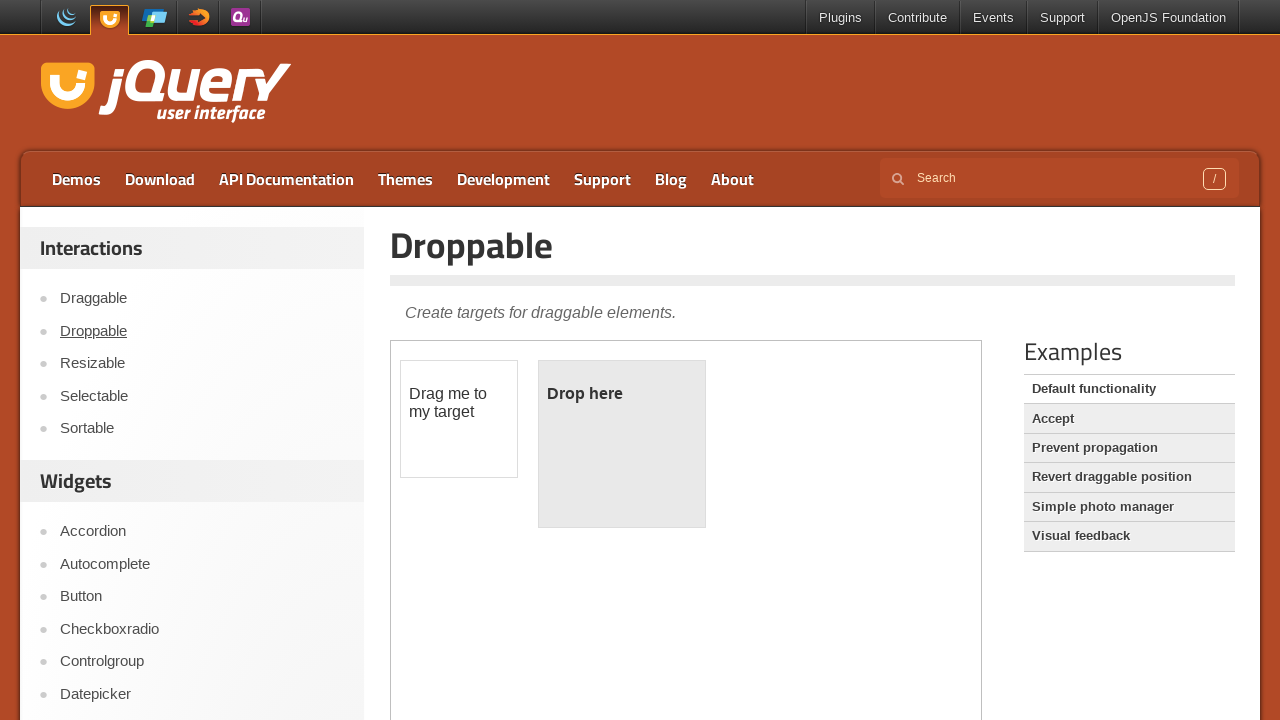

Captured droppable text from iframe: '
	Drop here
'
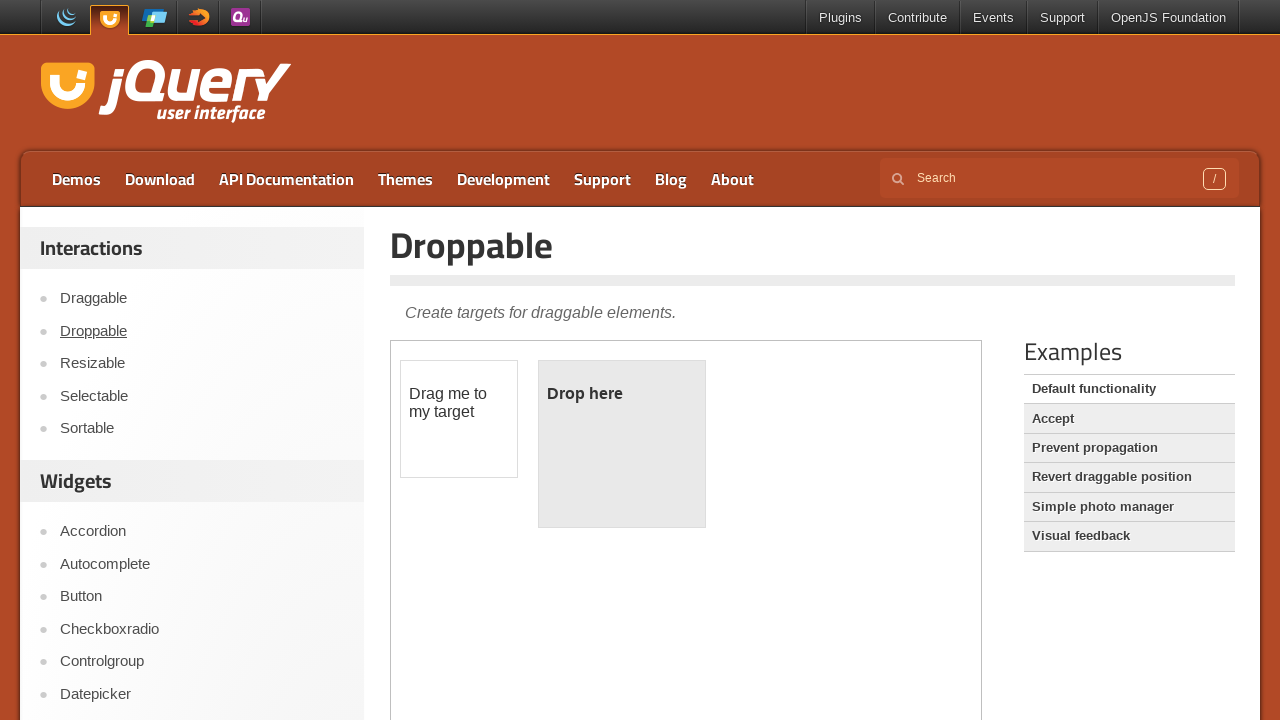

Verified access to main frame and captured Selectable link text: 'Selectable'
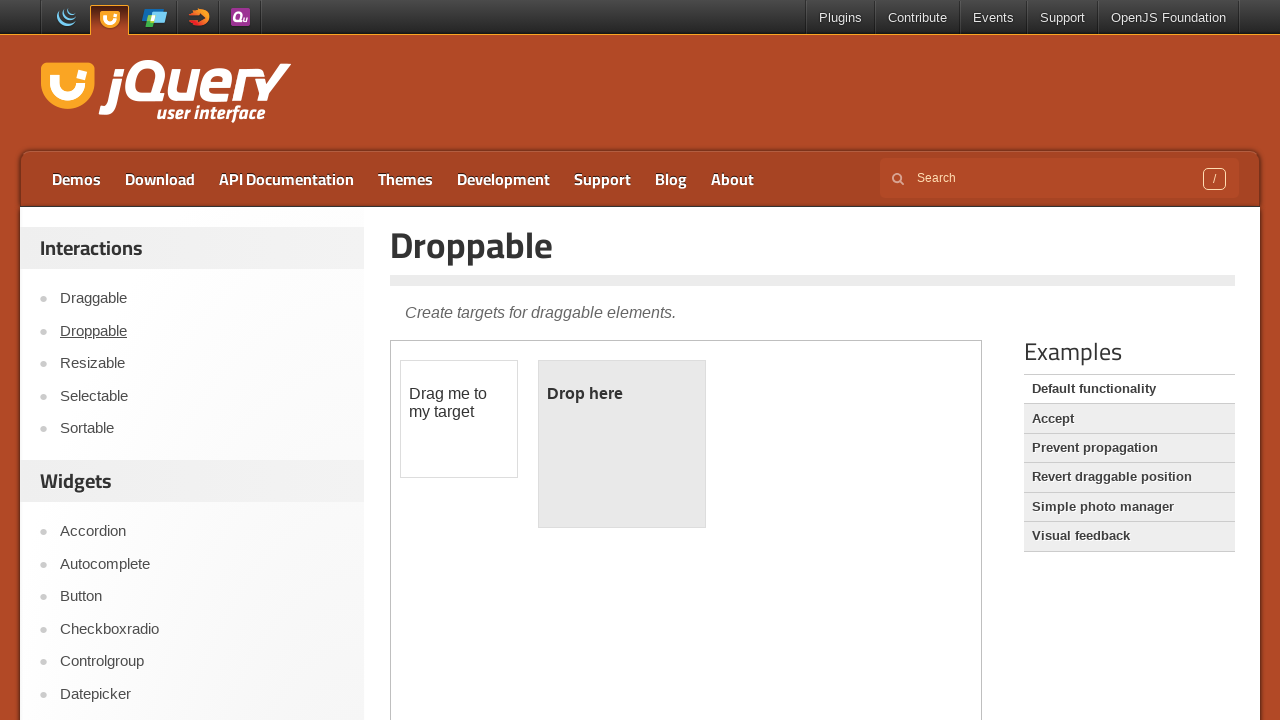

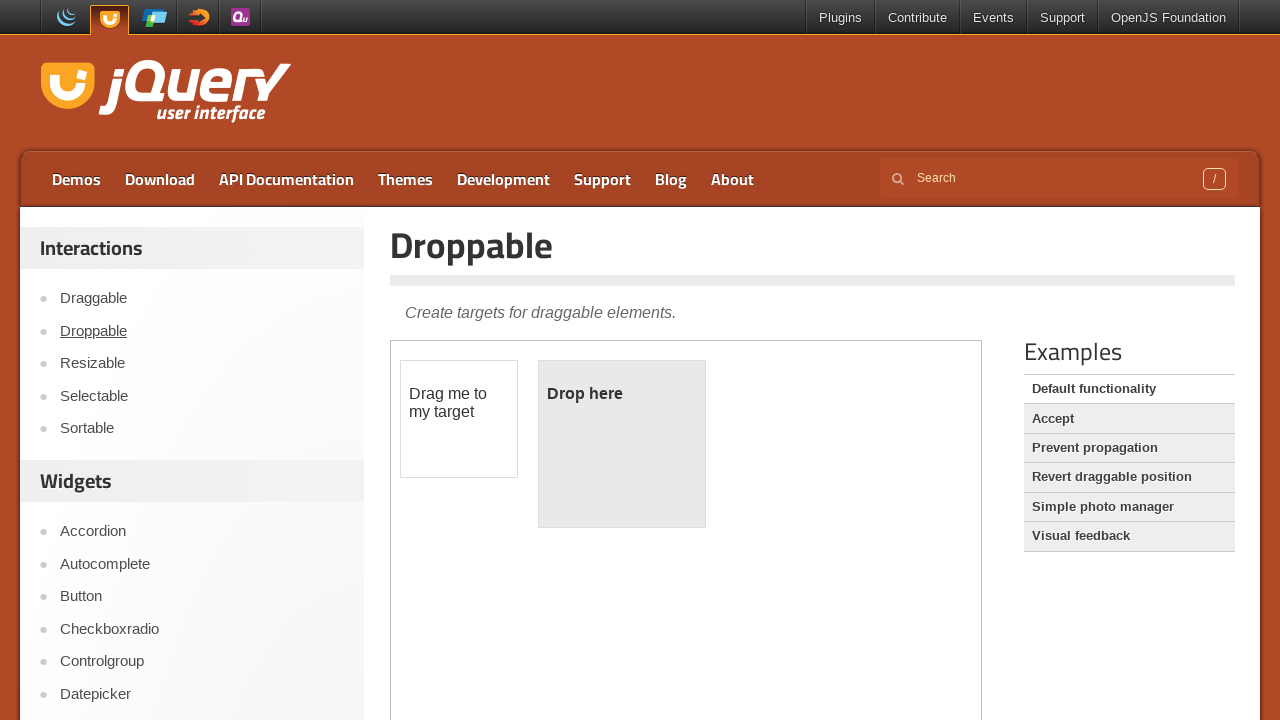